Navigates to Google's About page and verifies that header elements are present on the page

Starting URL: https://about.google/

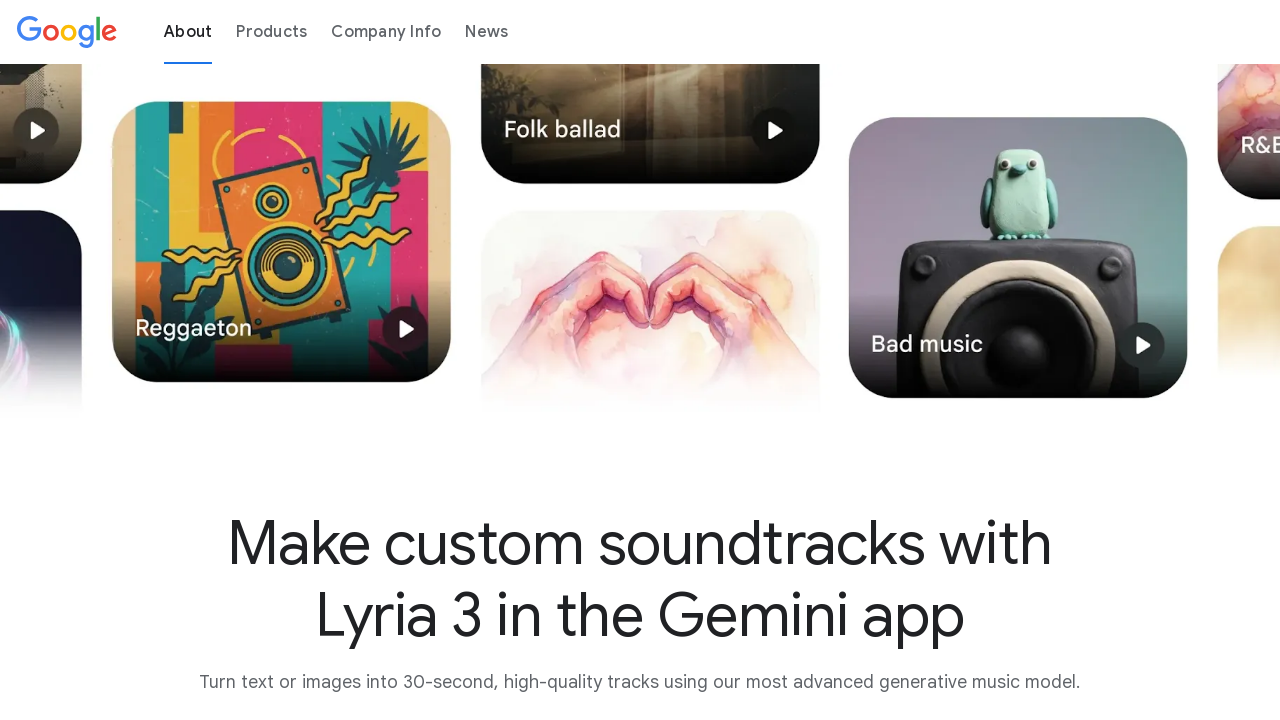

Navigated to Google's About page
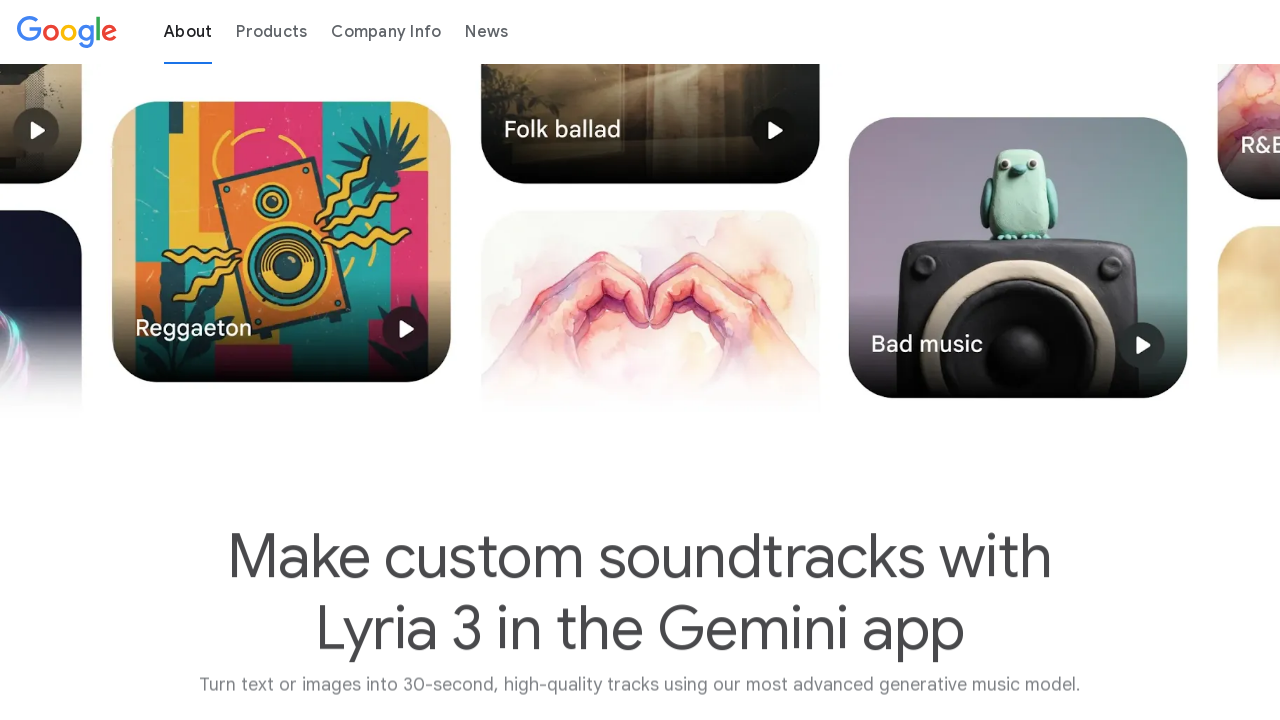

Header element with class 'glue-header' is present on the page
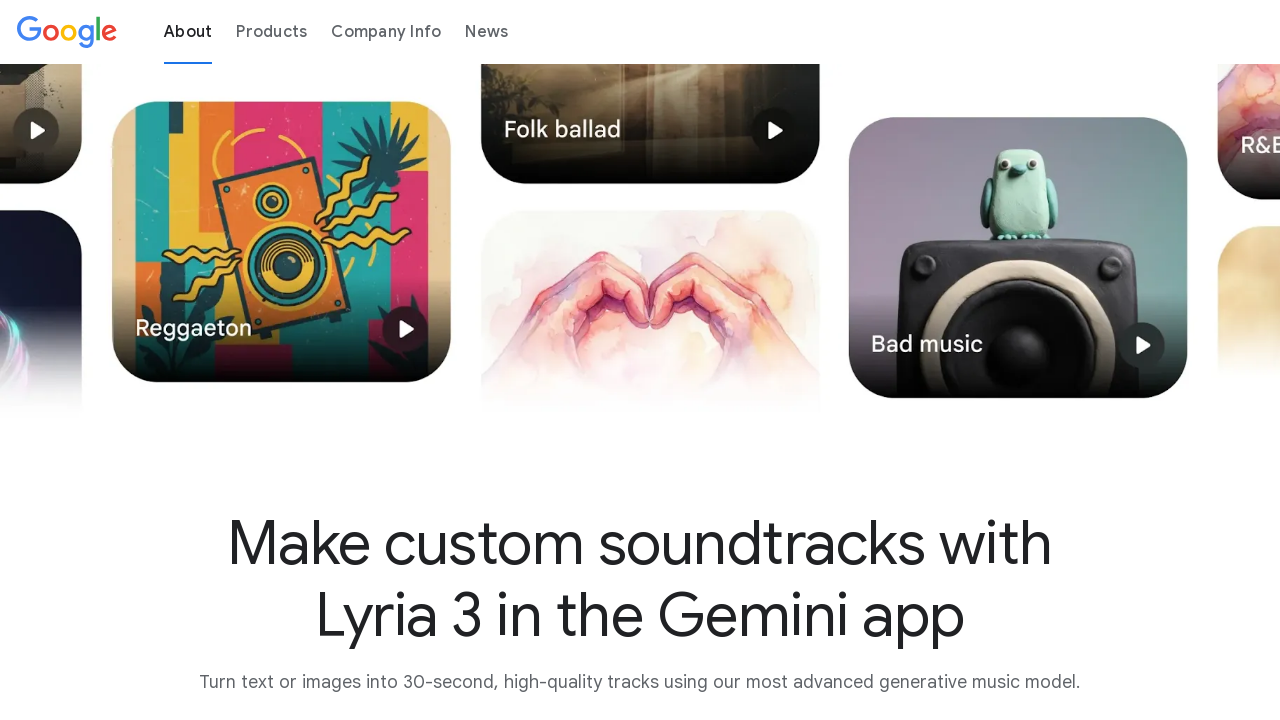

Verified header element is accessible via CSS selector '.glue-header'
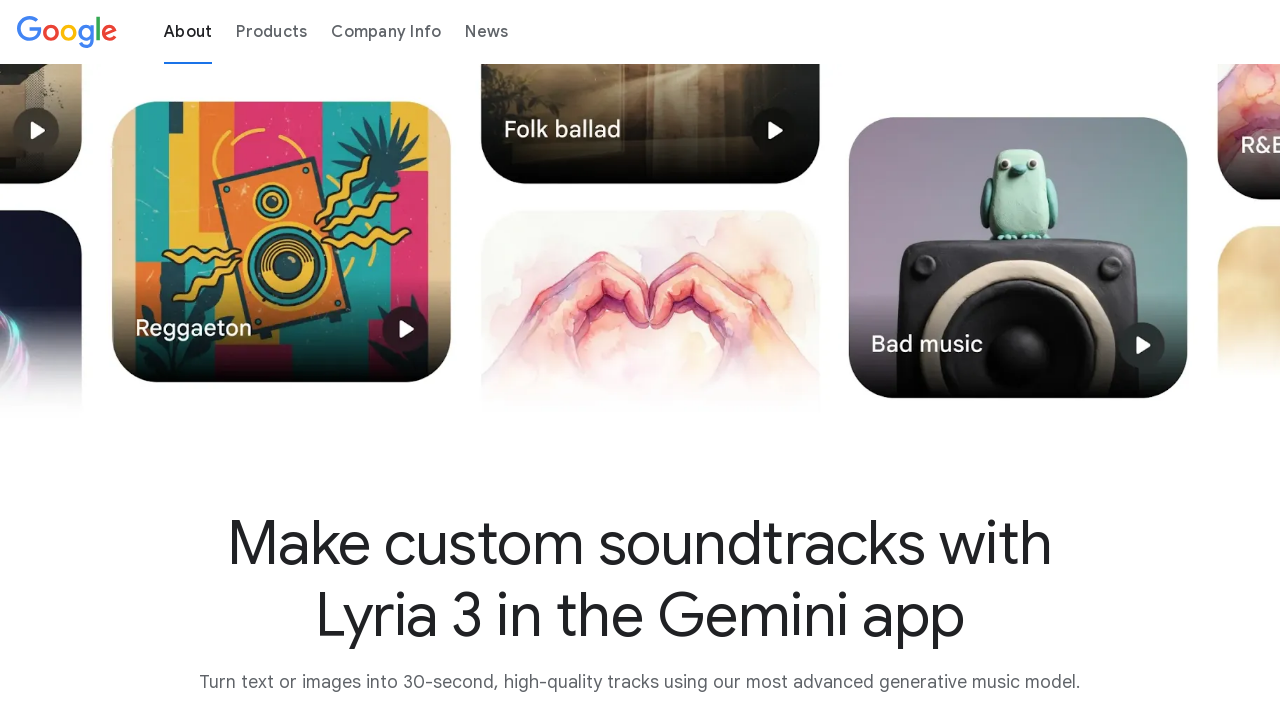

Verified header element is accessible via xpath '/html/body/header'
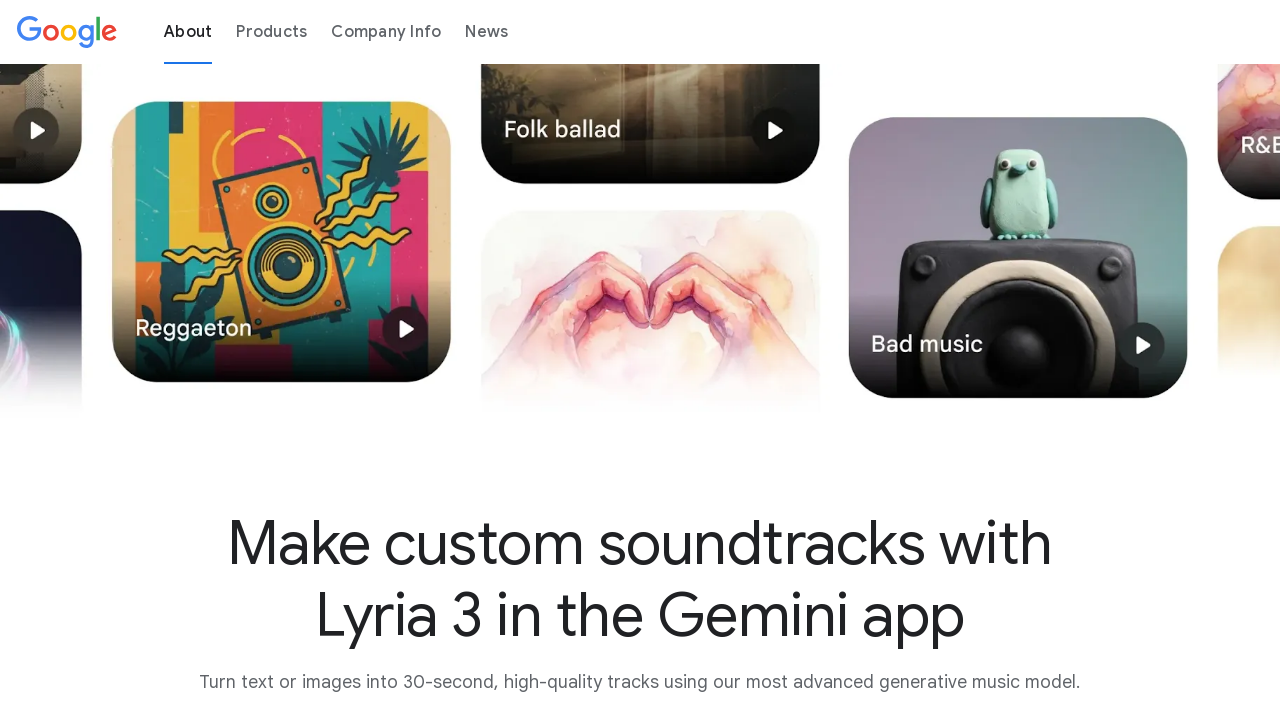

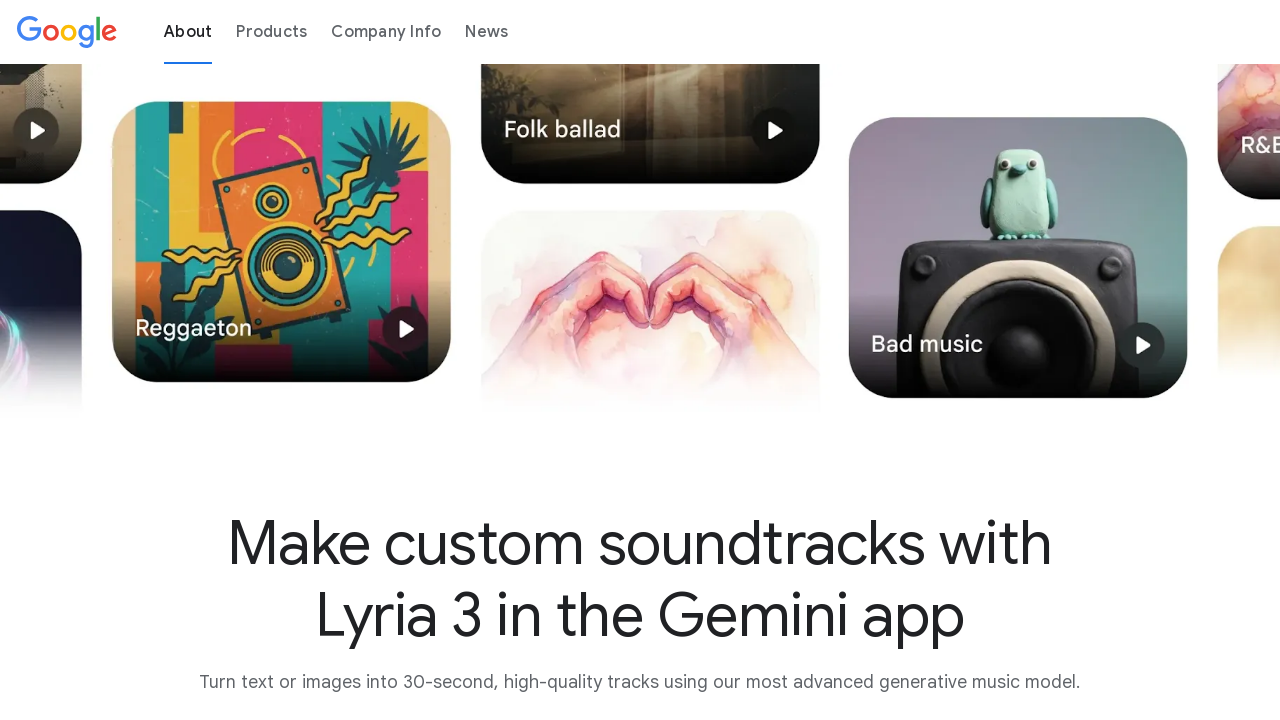